Tests the SpiceJet passenger count selector and verifies that the return date calendar becomes enabled when round trip is selected

Starting URL: https://www.spicejet.com/

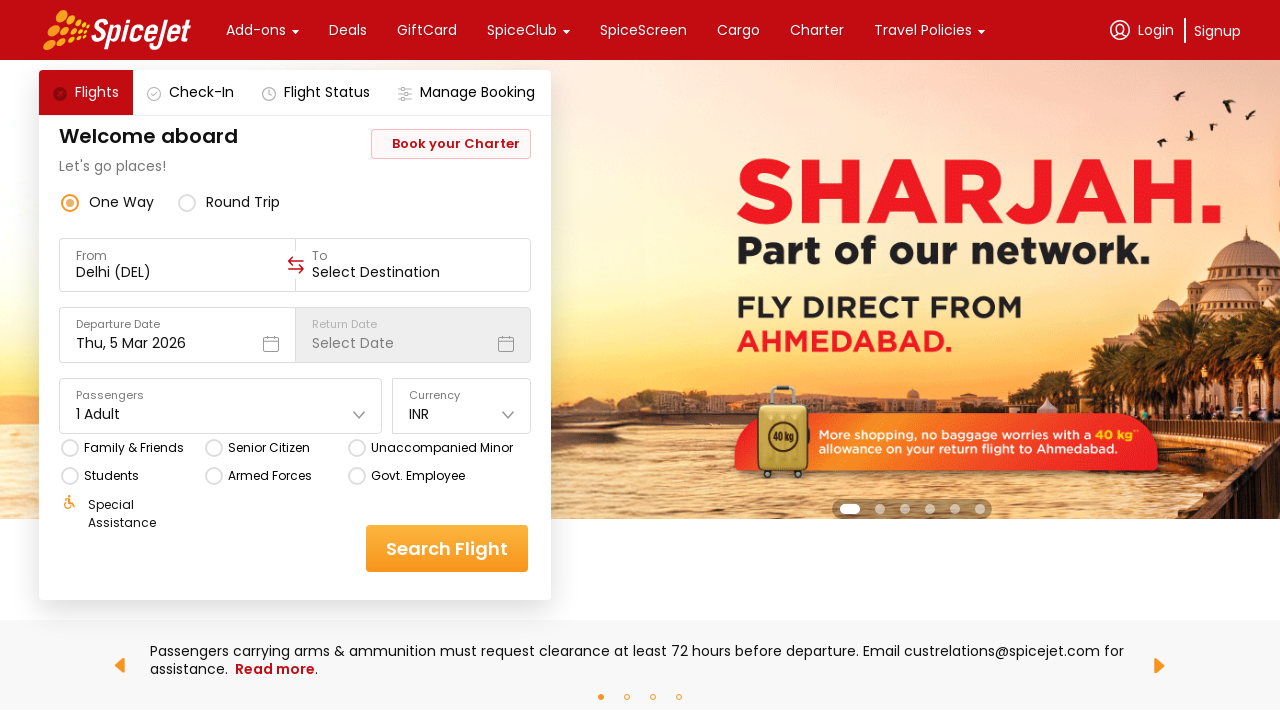

Navigated to SpiceJet homepage
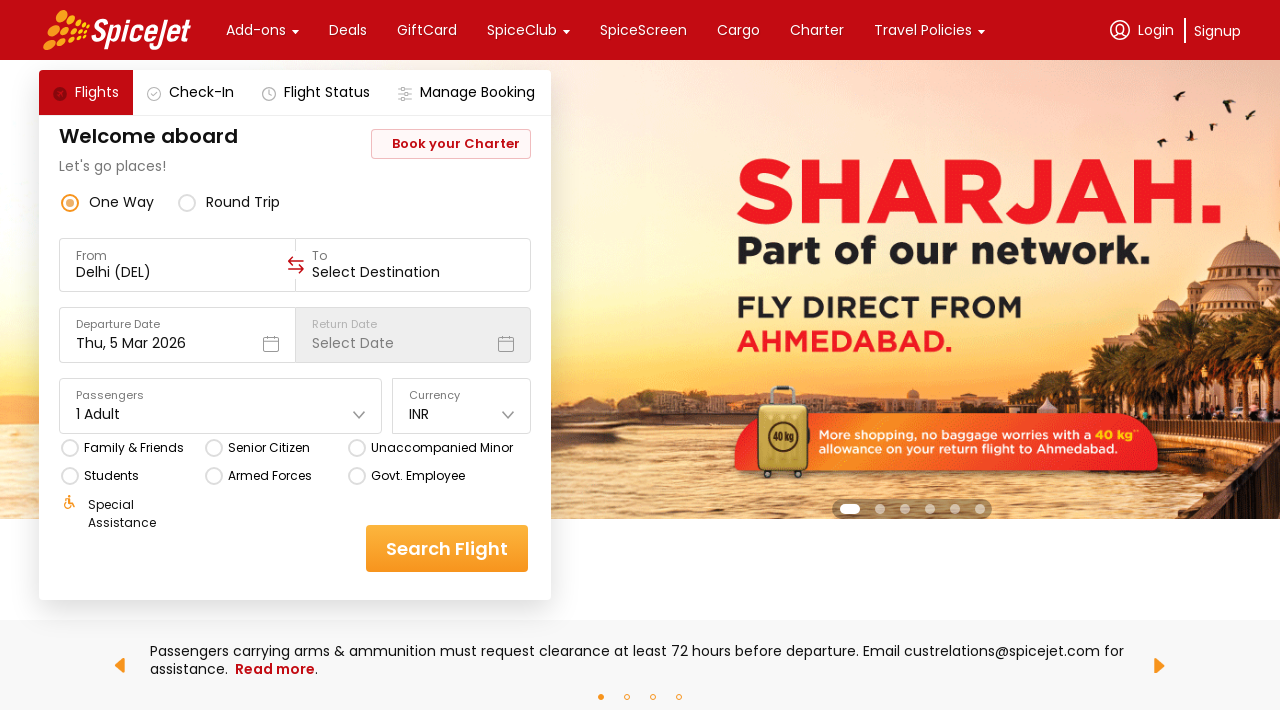

Clicked on passenger dropdown showing '1 Adult' at (98, 414) on xpath=//div[text()='1 Adult']
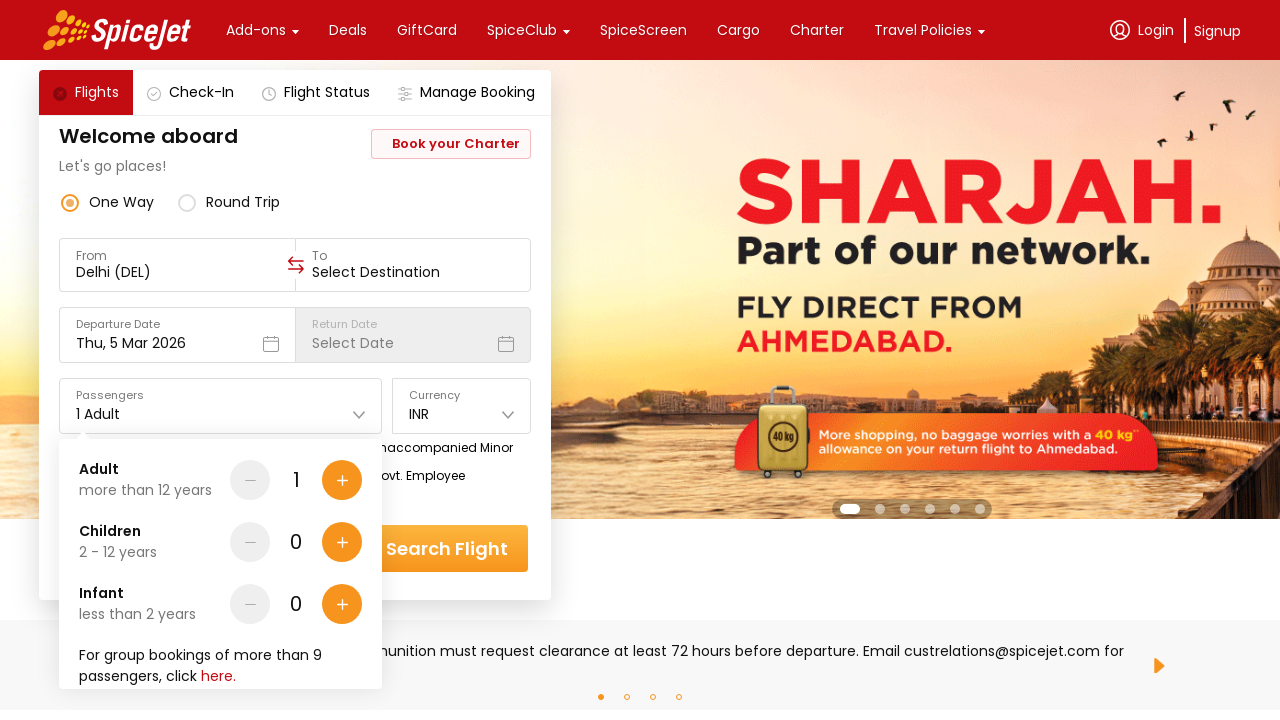

Clicked plus button to add adult (iteration 1/8) at (342, 480) on xpath=//div[@data-testid='Adult-testID-plus-one-cta']
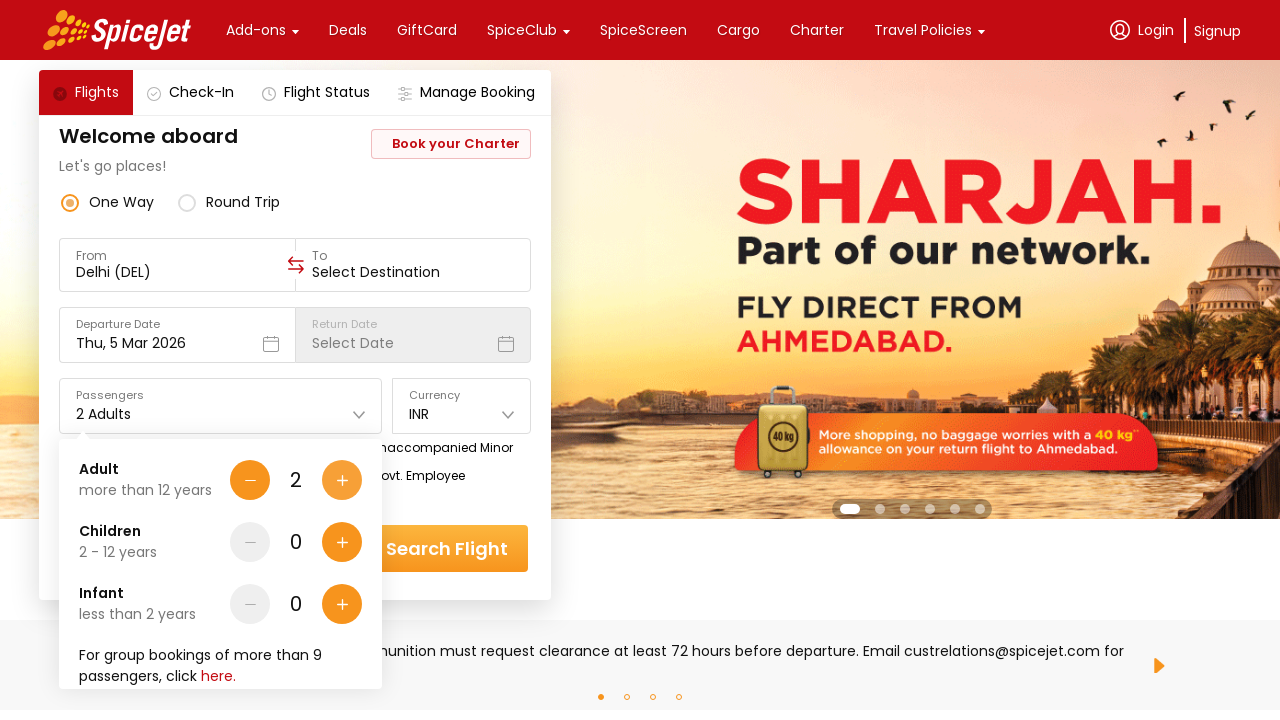

Clicked plus button to add adult (iteration 2/8) at (342, 480) on xpath=//div[@data-testid='Adult-testID-plus-one-cta']
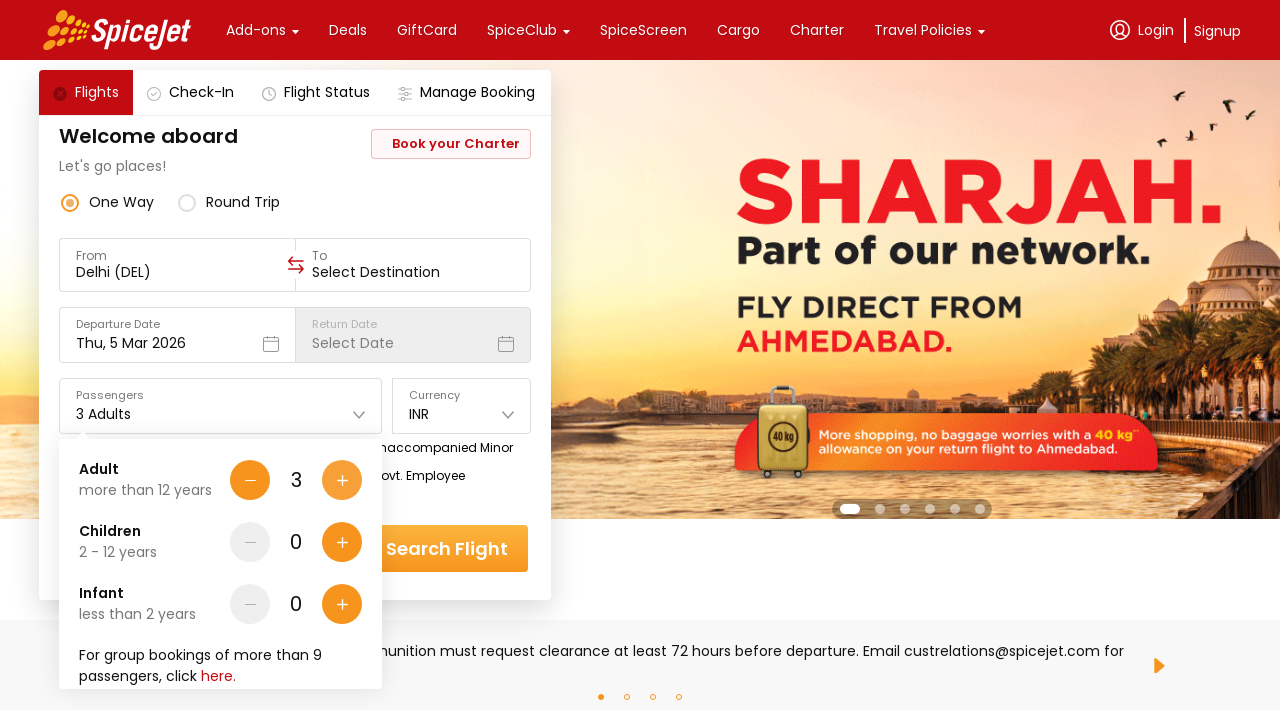

Clicked plus button to add adult (iteration 3/8) at (342, 480) on xpath=//div[@data-testid='Adult-testID-plus-one-cta']
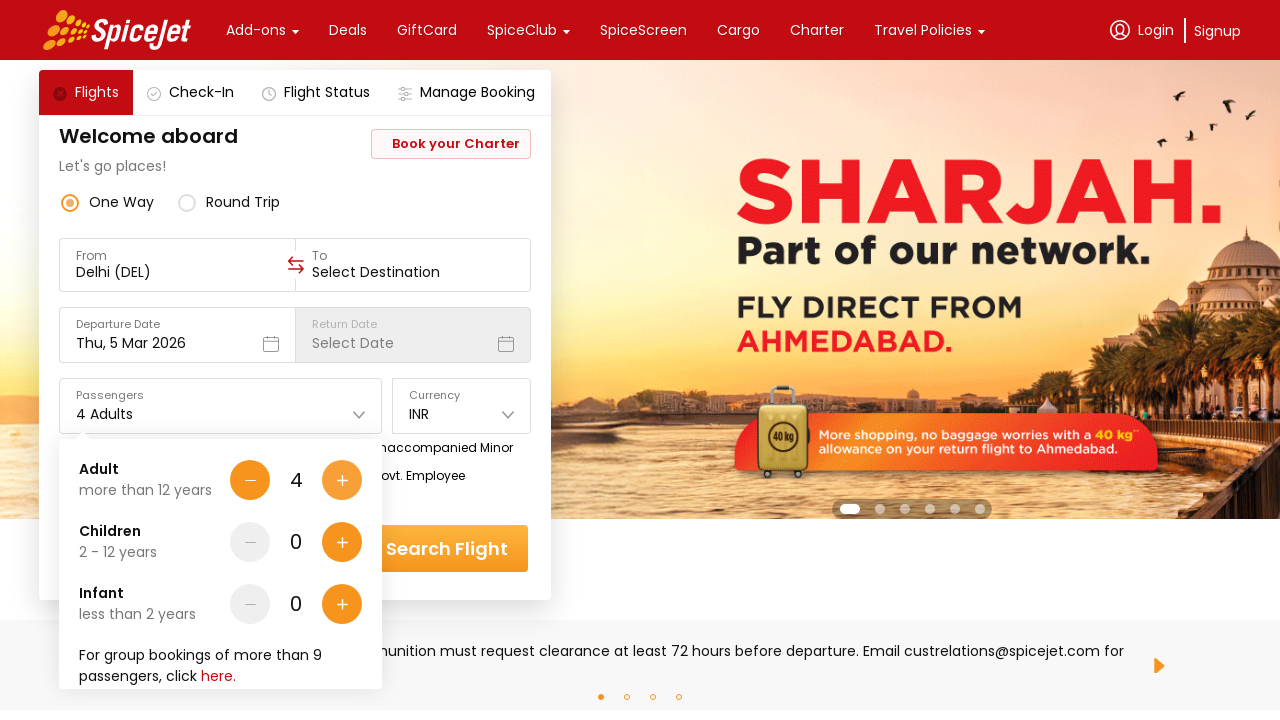

Clicked plus button to add adult (iteration 4/8) at (342, 480) on xpath=//div[@data-testid='Adult-testID-plus-one-cta']
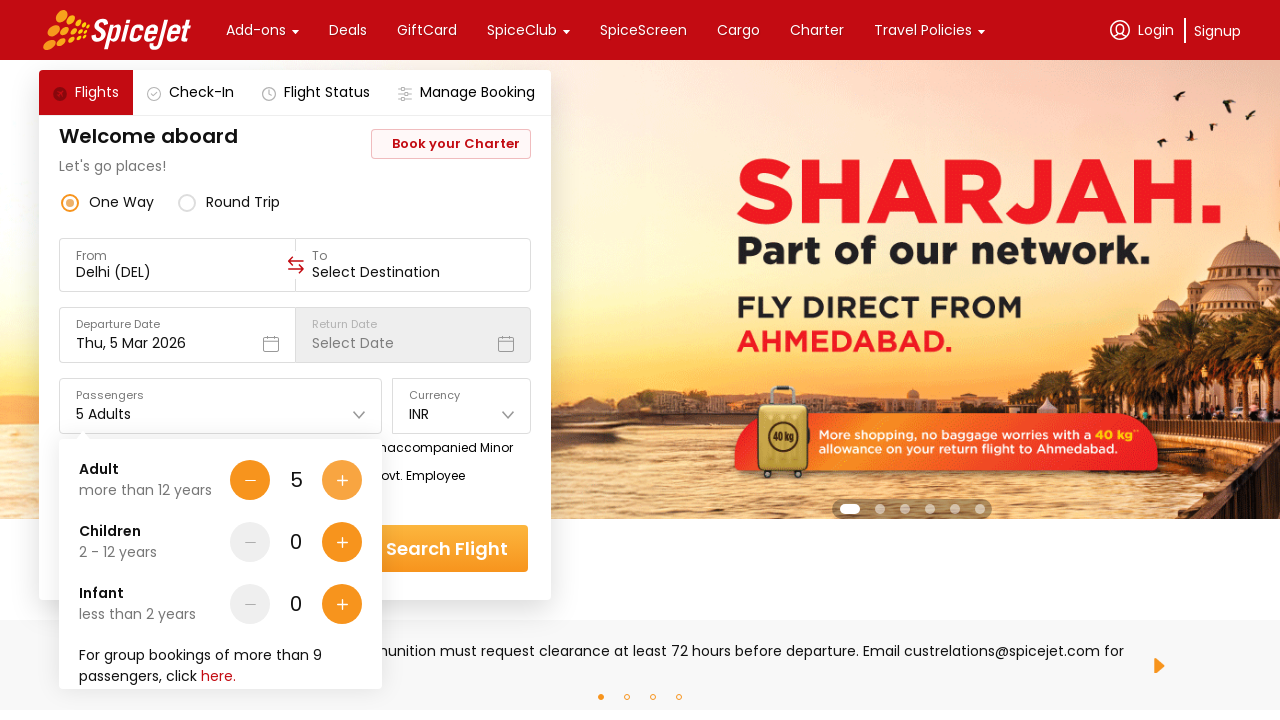

Clicked plus button to add adult (iteration 5/8) at (342, 480) on xpath=//div[@data-testid='Adult-testID-plus-one-cta']
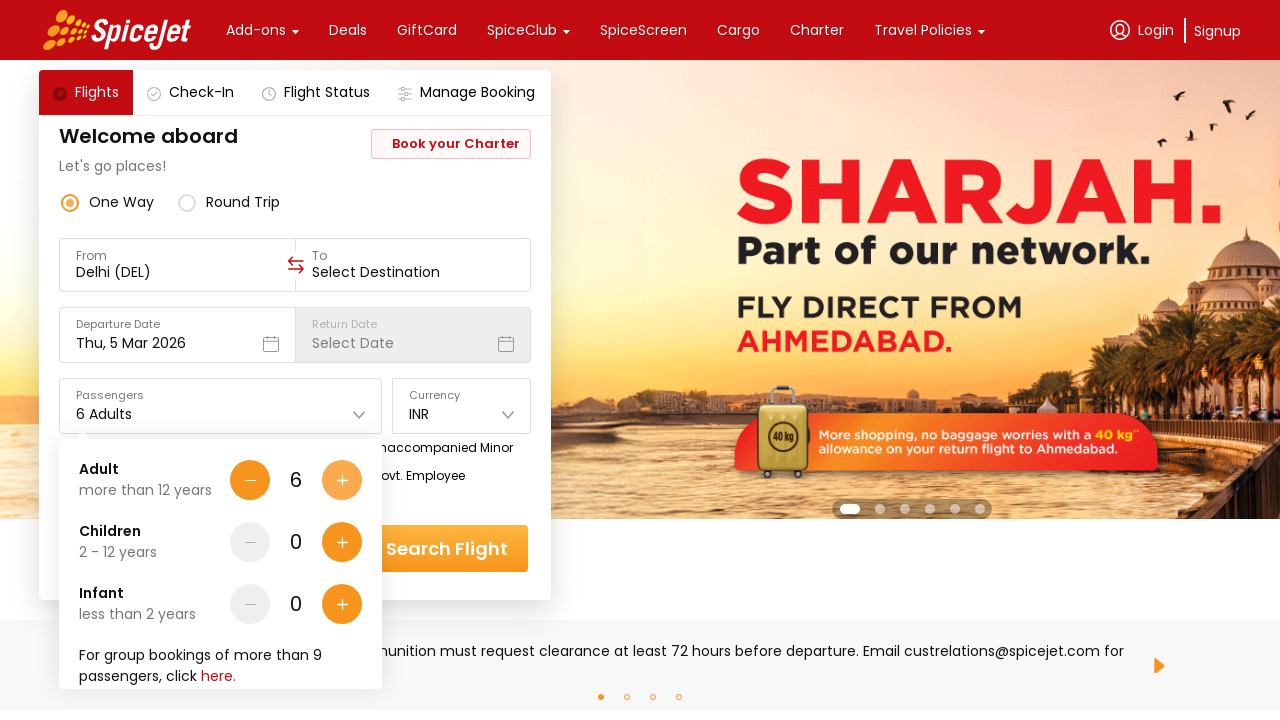

Clicked plus button to add adult (iteration 6/8) at (342, 480) on xpath=//div[@data-testid='Adult-testID-plus-one-cta']
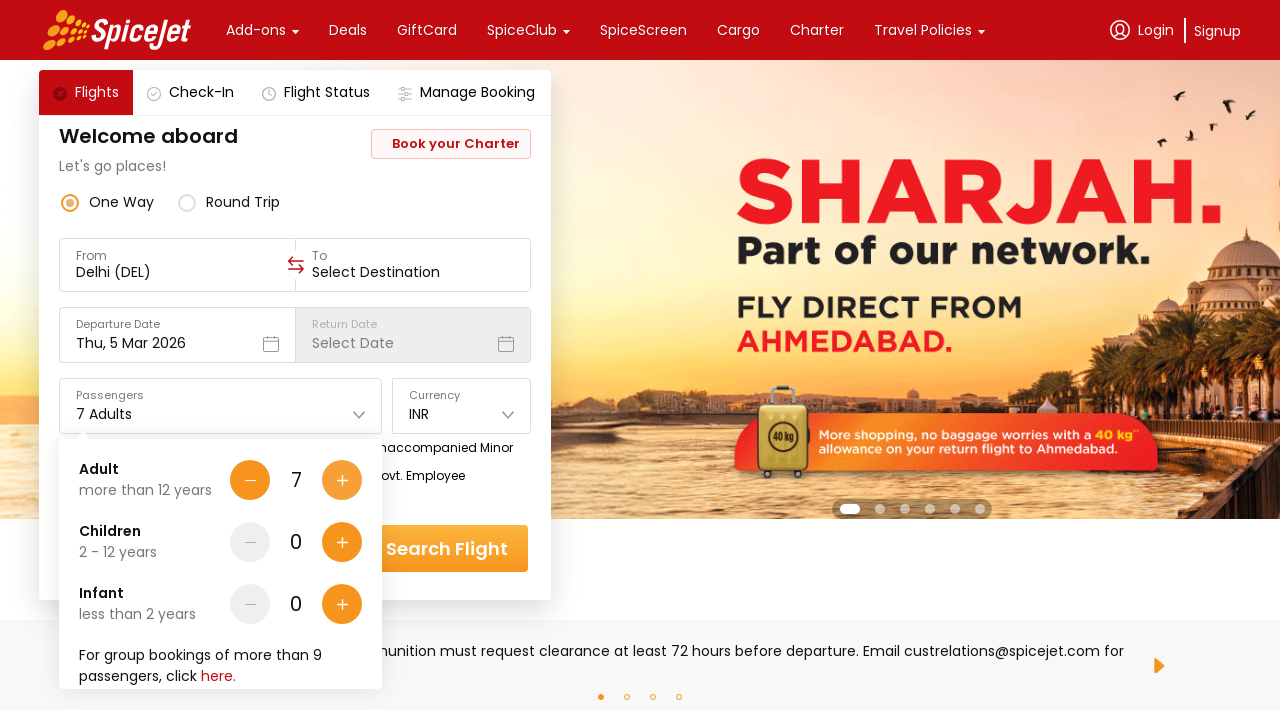

Clicked plus button to add adult (iteration 7/8) at (342, 480) on xpath=//div[@data-testid='Adult-testID-plus-one-cta']
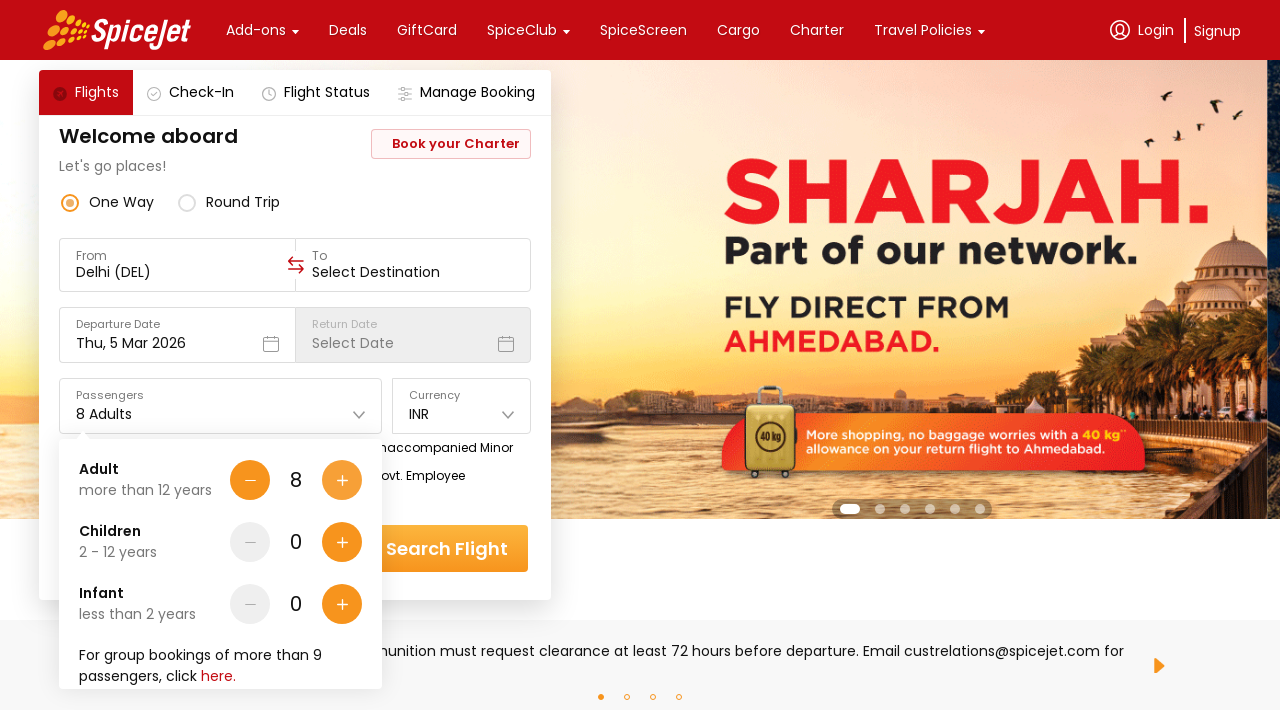

Clicked plus button to add adult (iteration 8/8) at (342, 480) on xpath=//div[@data-testid='Adult-testID-plus-one-cta']
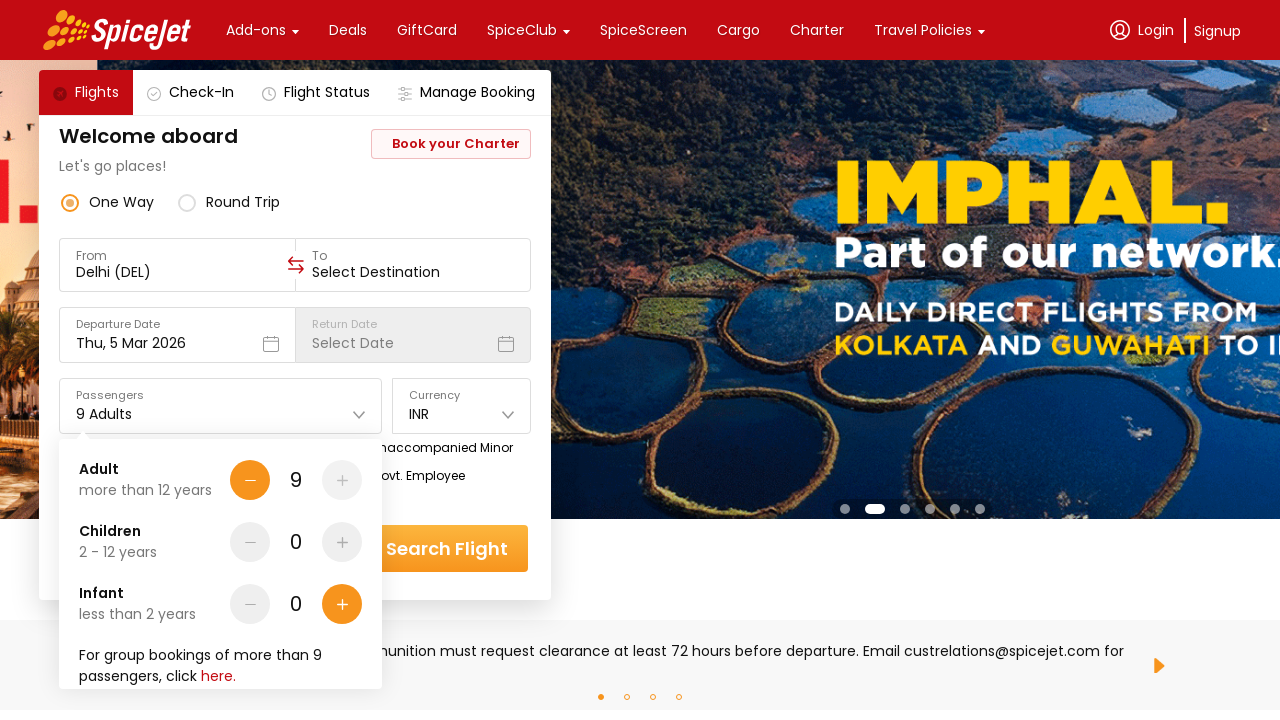

Confirmed passenger selection with 9 adults total at (221, 406) on (//div[@class='css-1dbjc4n r-1awozwy r-18u37iz r-1wtj0ep']/parent::div)[5]
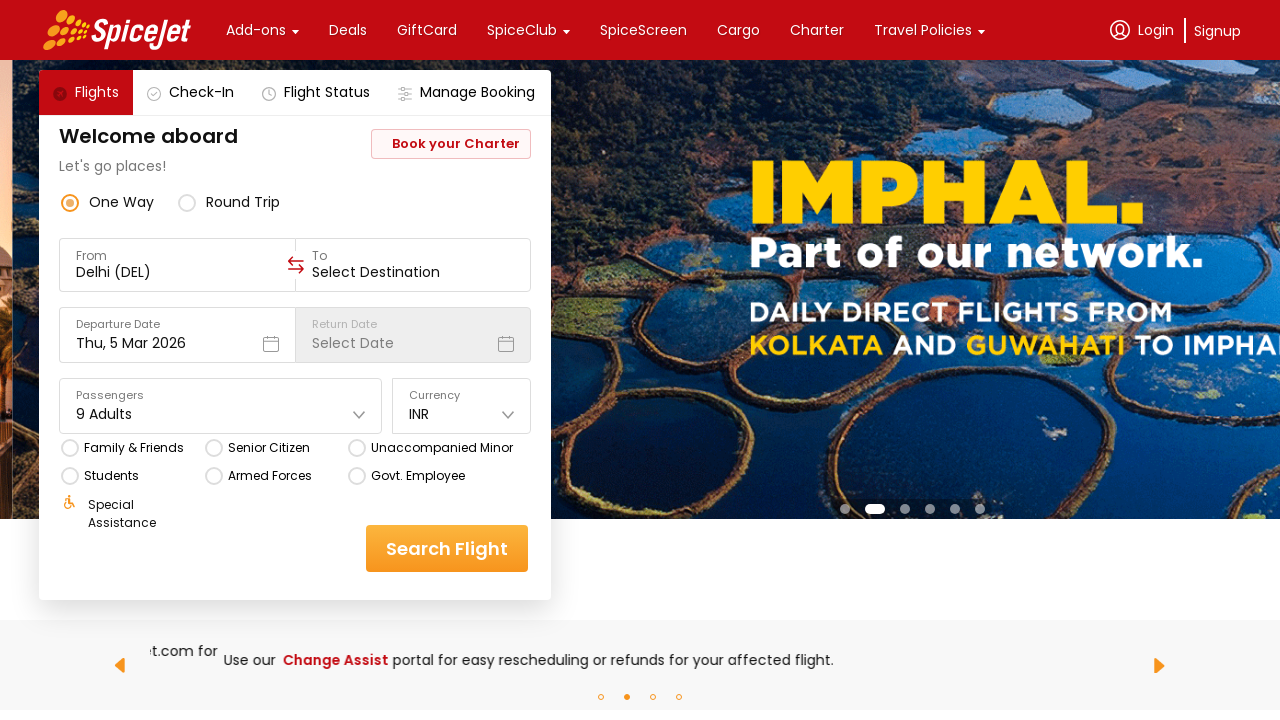

Retrieved initial state of return date calendar
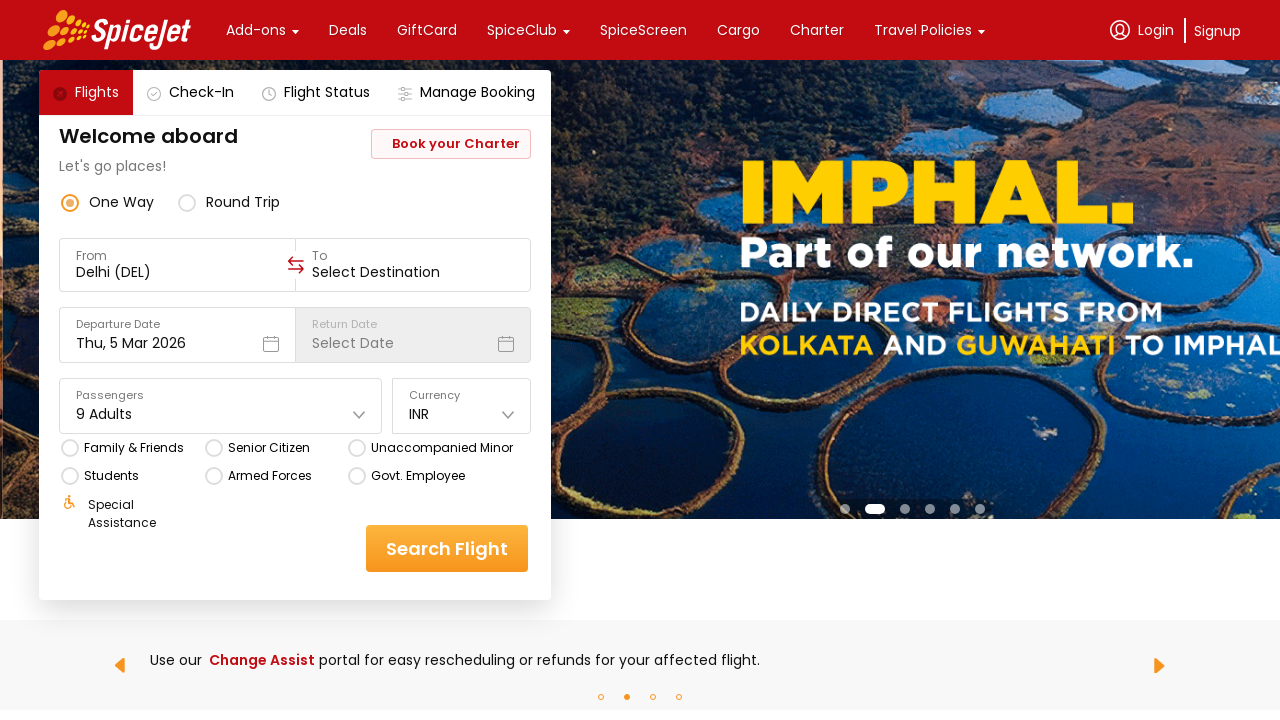

Clicked on round trip option at (187, 202) on (//div[@class='css-1dbjc4n r-zso239'])[2]
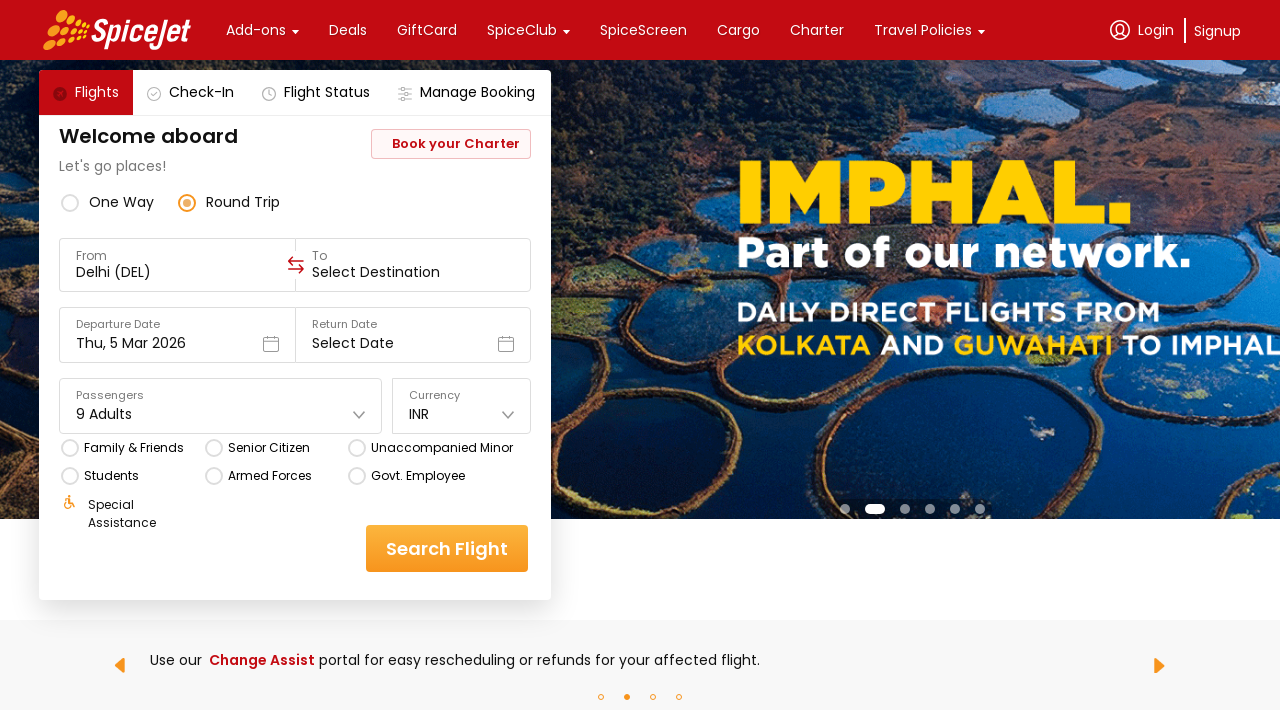

Retrieved final state of return date calendar after selecting round trip
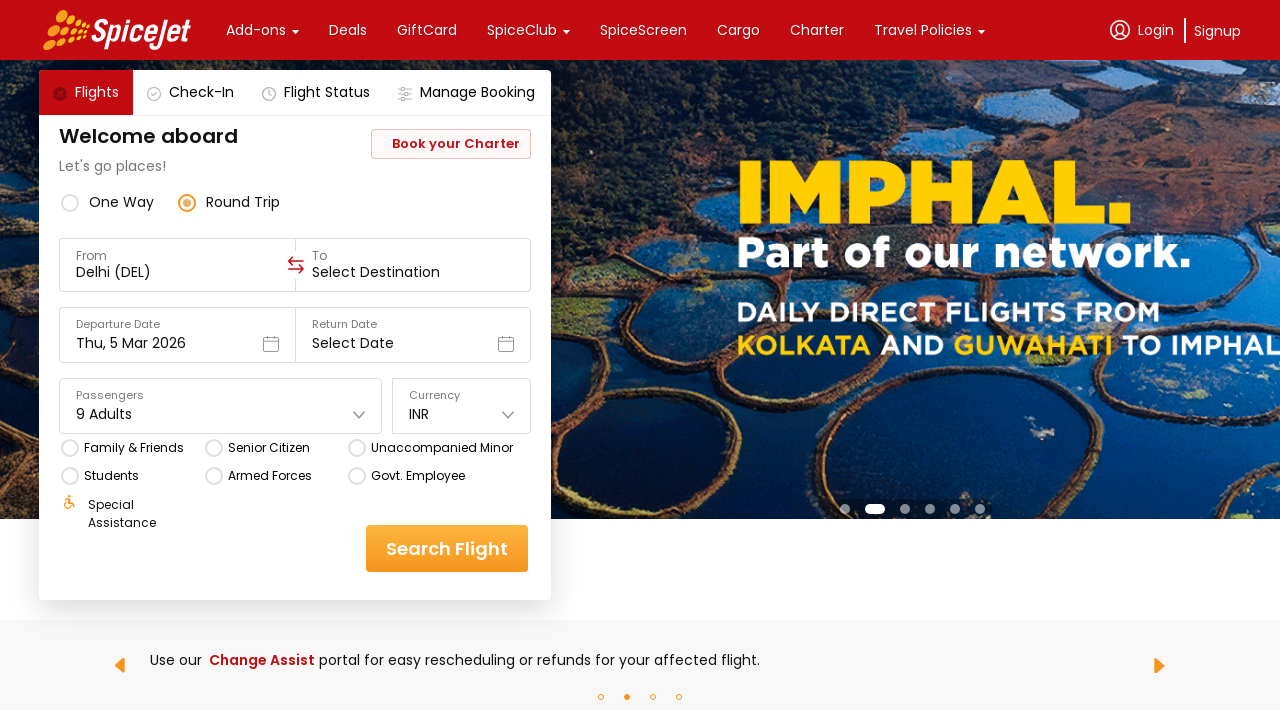

Assertion passed: Return date calendar is enabled for round trip
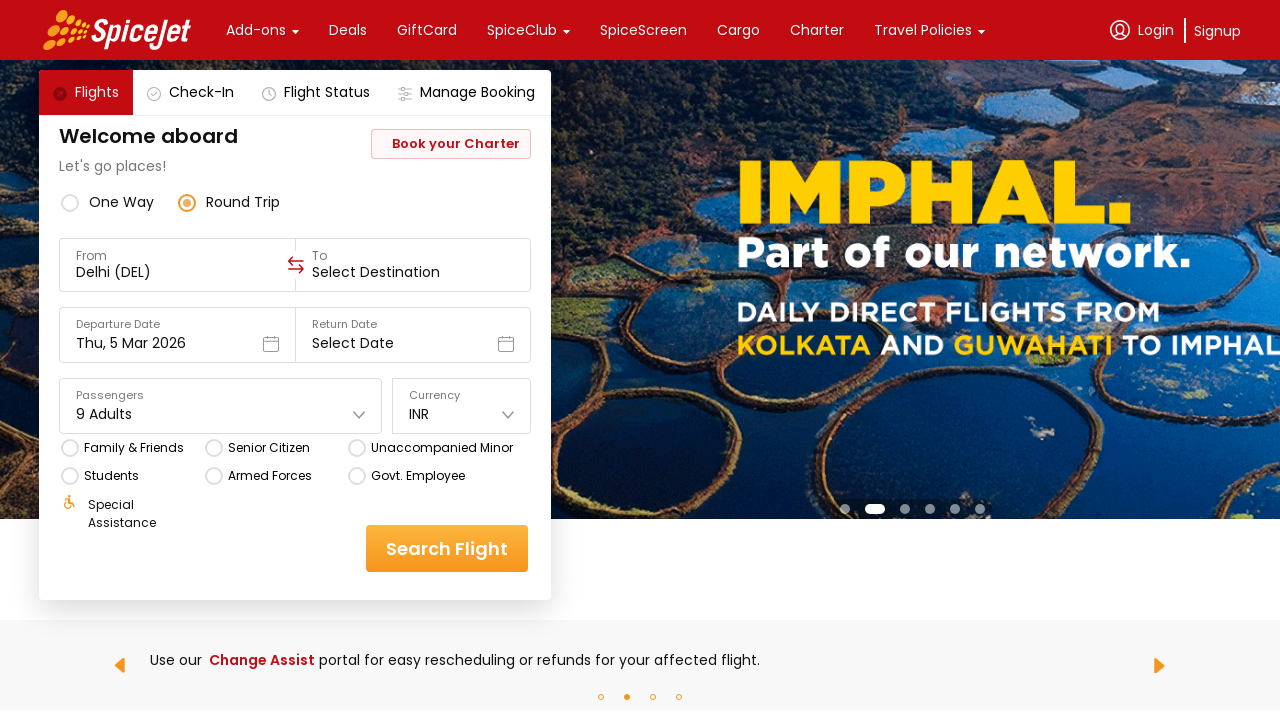

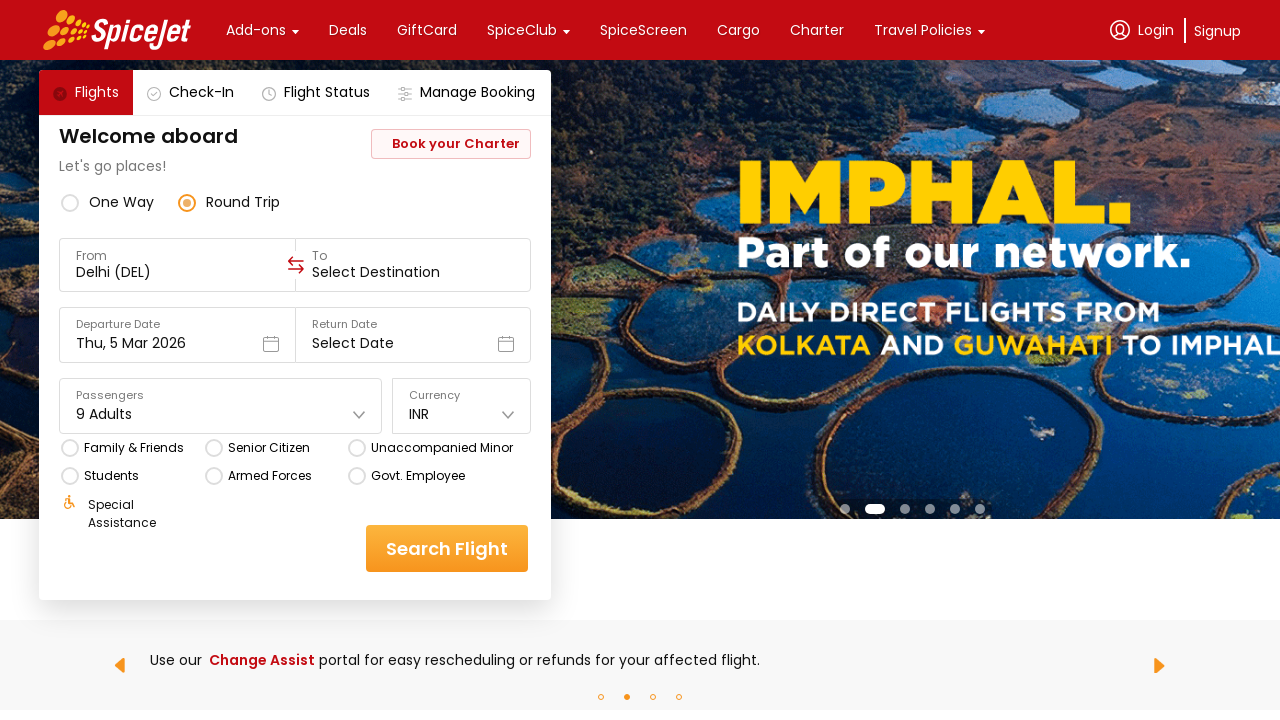